Tests product search and add-to-cart functionality by searching for products containing "ca", clicking add to cart on the second result, and adding all carrot products to cart

Starting URL: https://rahulshettyacademy.com/seleniumPractise/

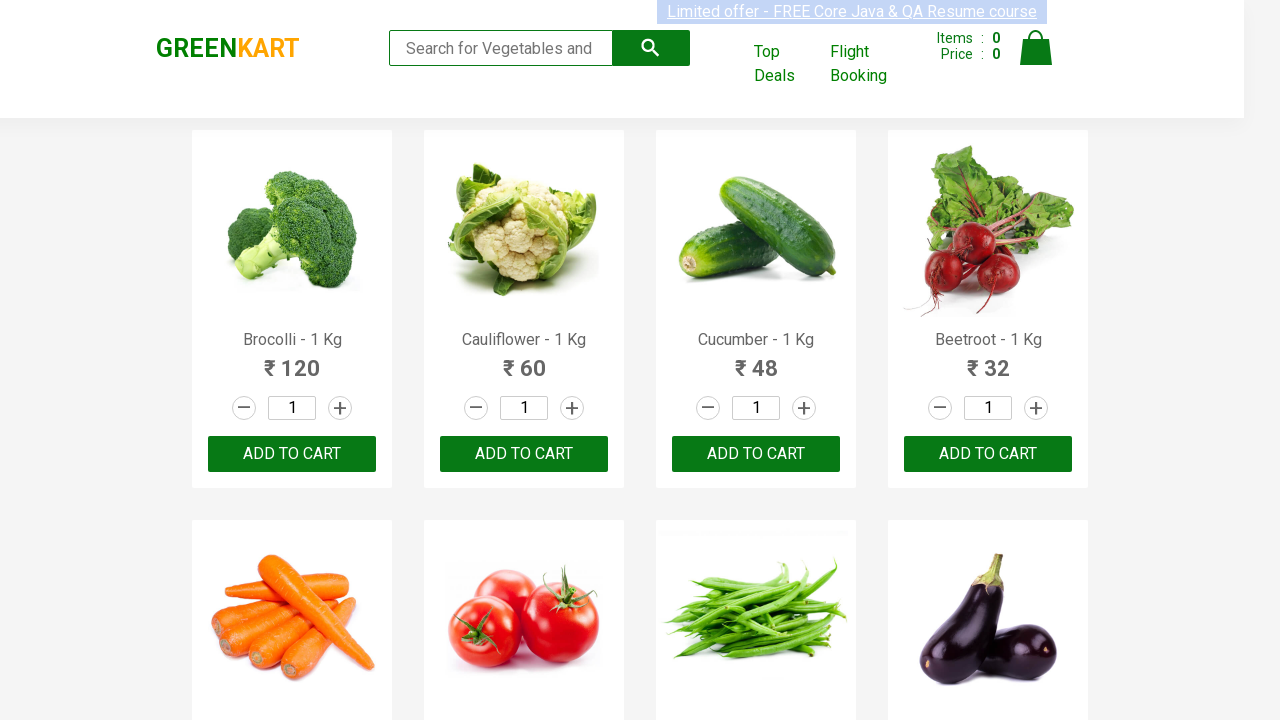

Filled search field with 'ca' on .search-keyword
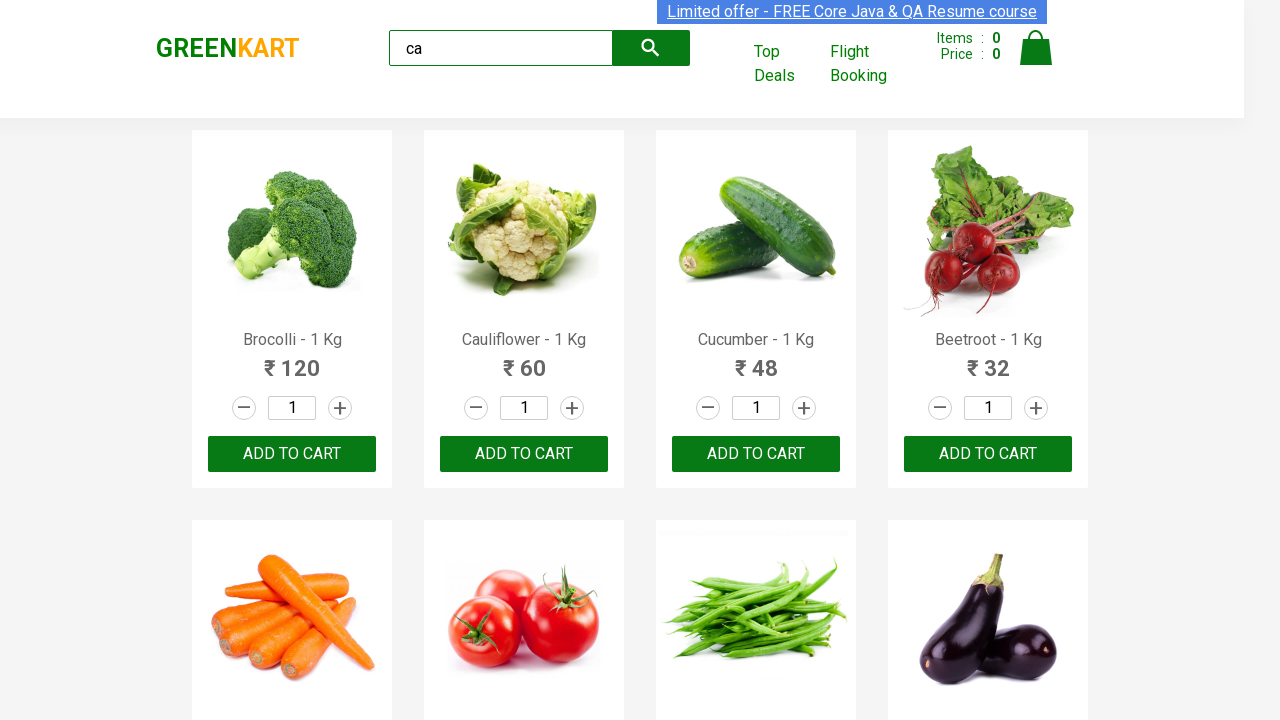

Products loaded after searching for 'ca'
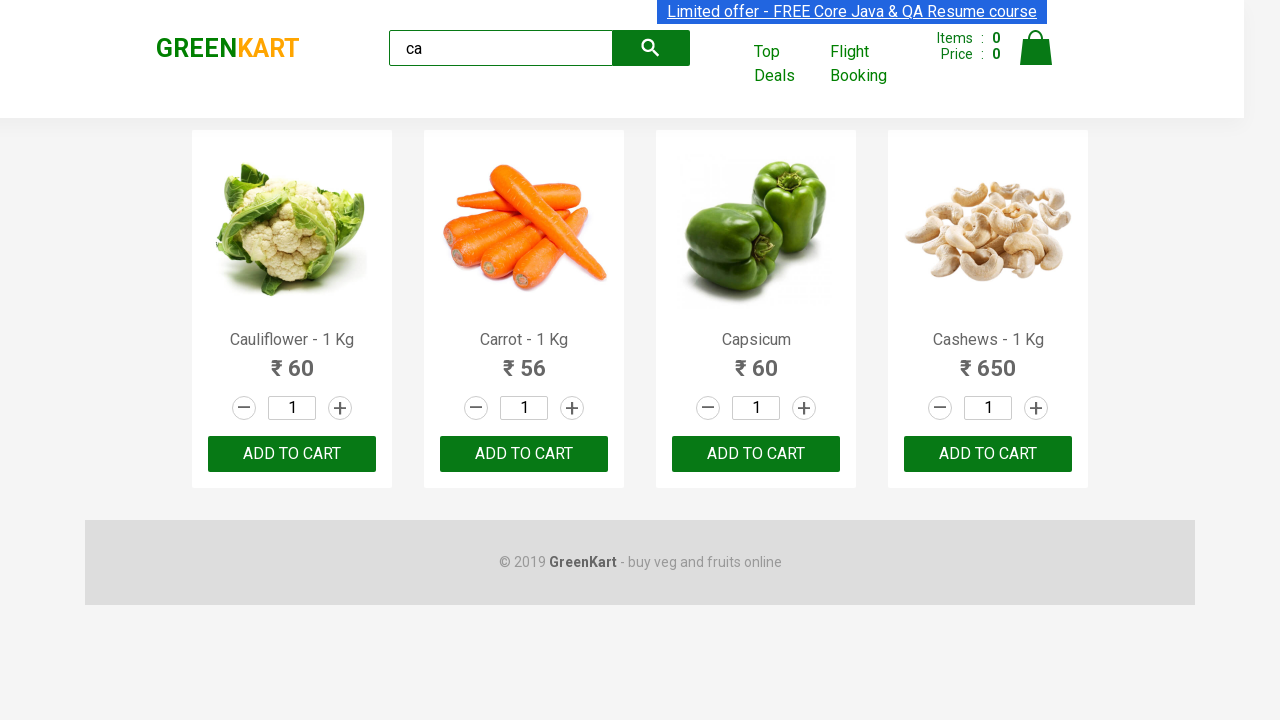

Clicked ADD TO CART on the second product at (524, 454) on .products .product >> nth=1 >> text=ADD TO CART
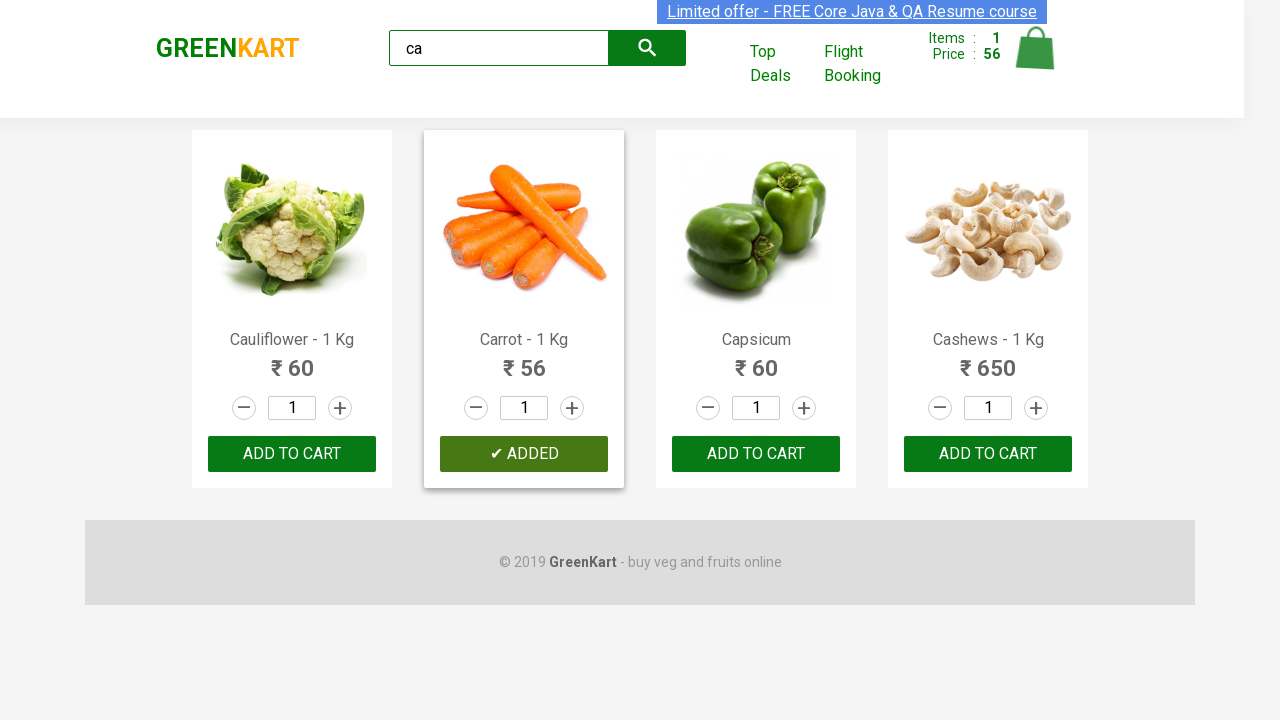

Clicked add to cart for carrot product: Carrot - 1 Kg at (524, 454) on .products .product >> nth=1 >> button
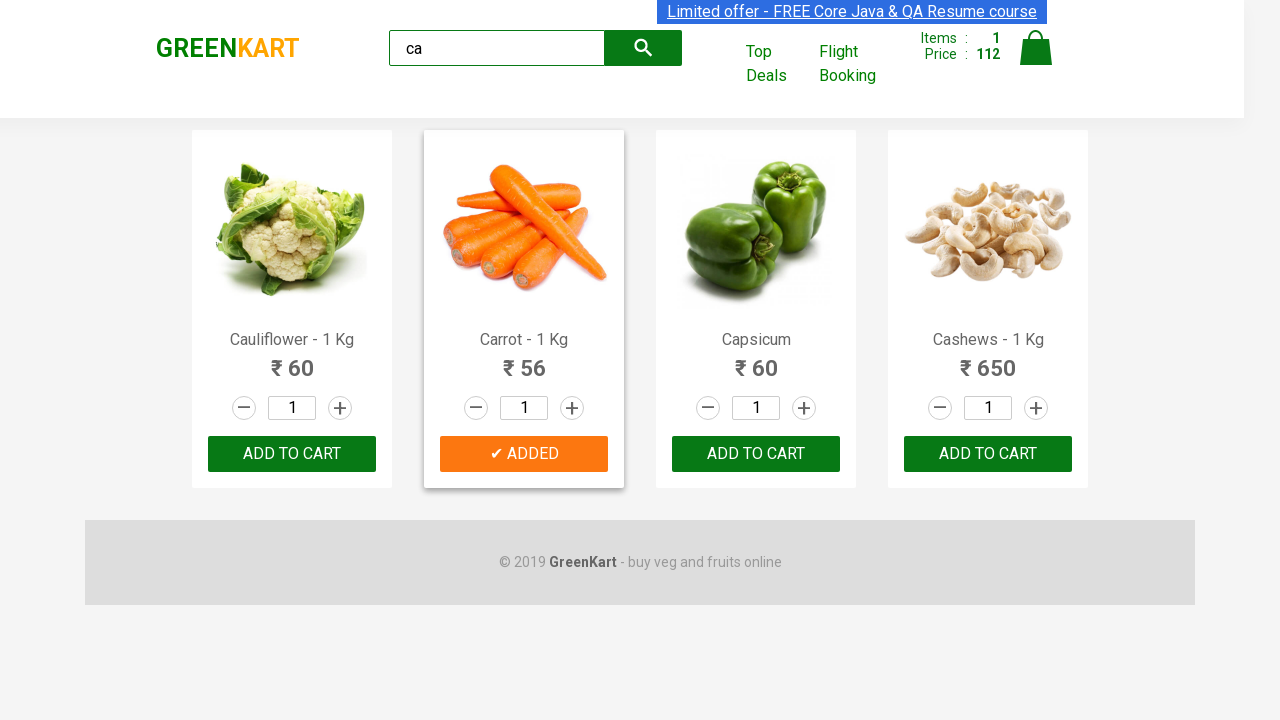

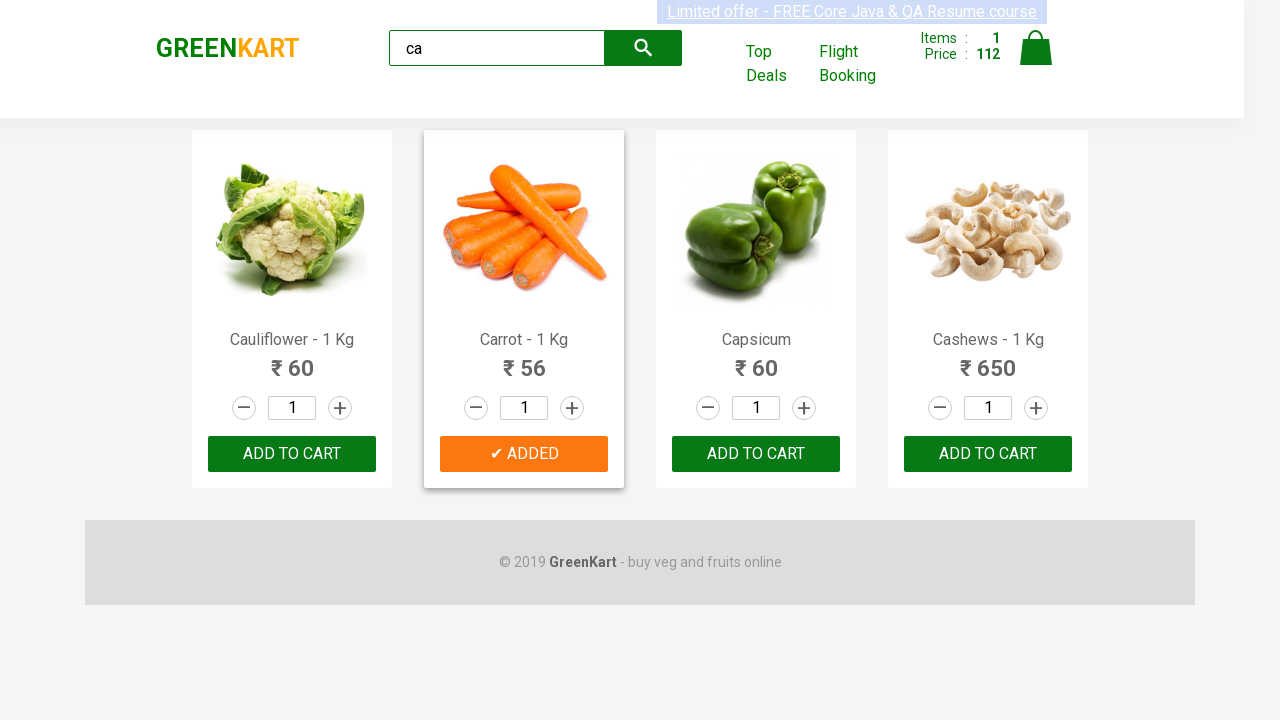